Tests checkbox interactions on a dropdown practice page by clicking checkboxes and verifying their selection state

Starting URL: https://rahulshettyacademy.com/dropdownsPractise/

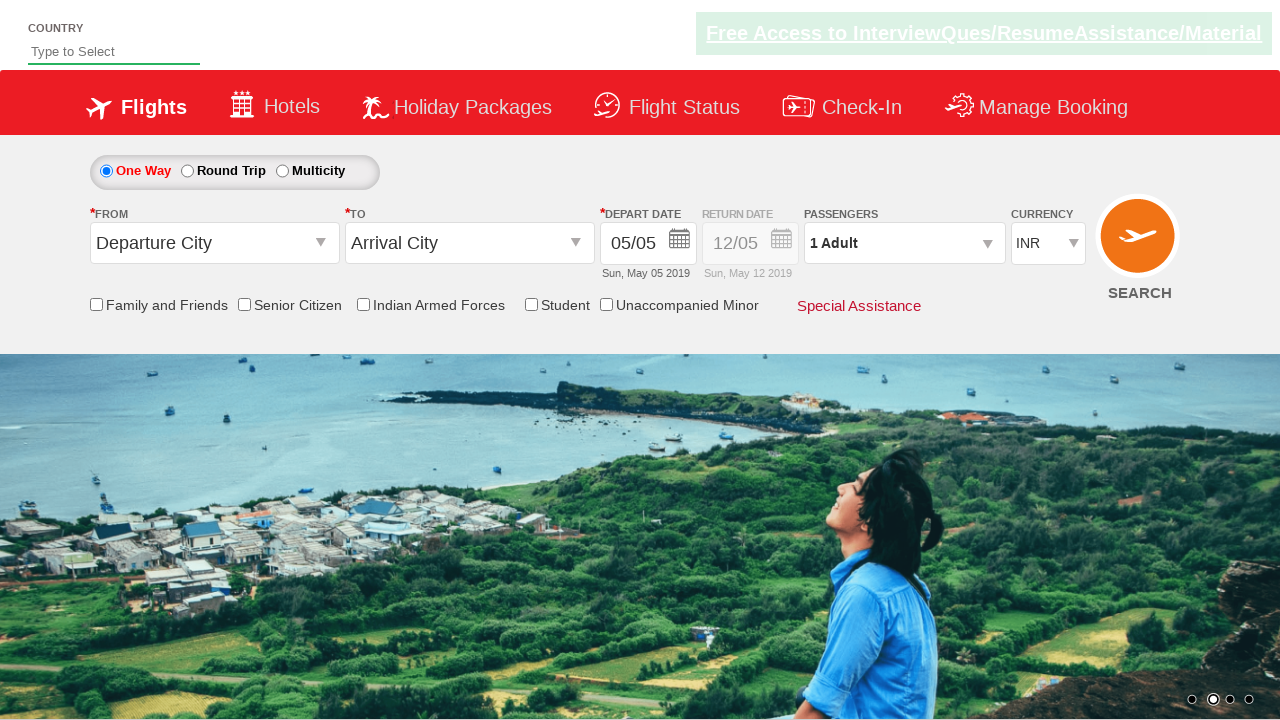

Clicked on friends and family checkbox at (96, 304) on input[id*='friendsandfamily']
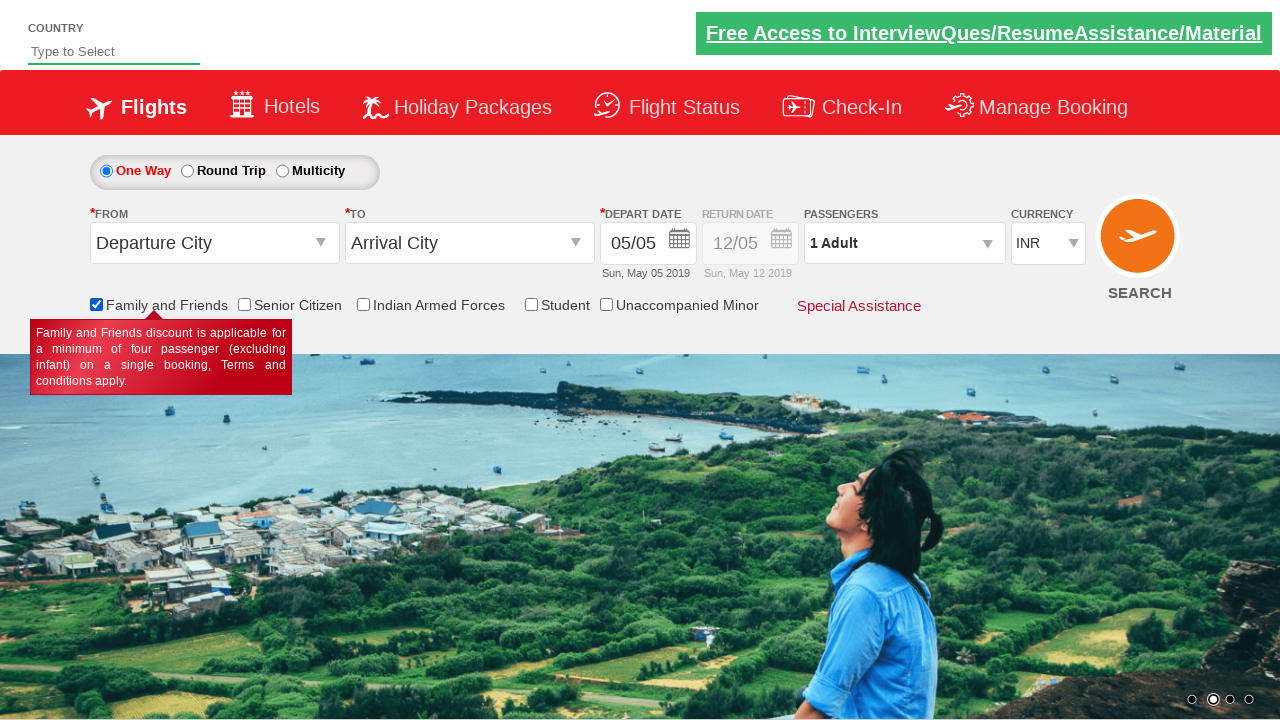

Verified checkbox selection state: True
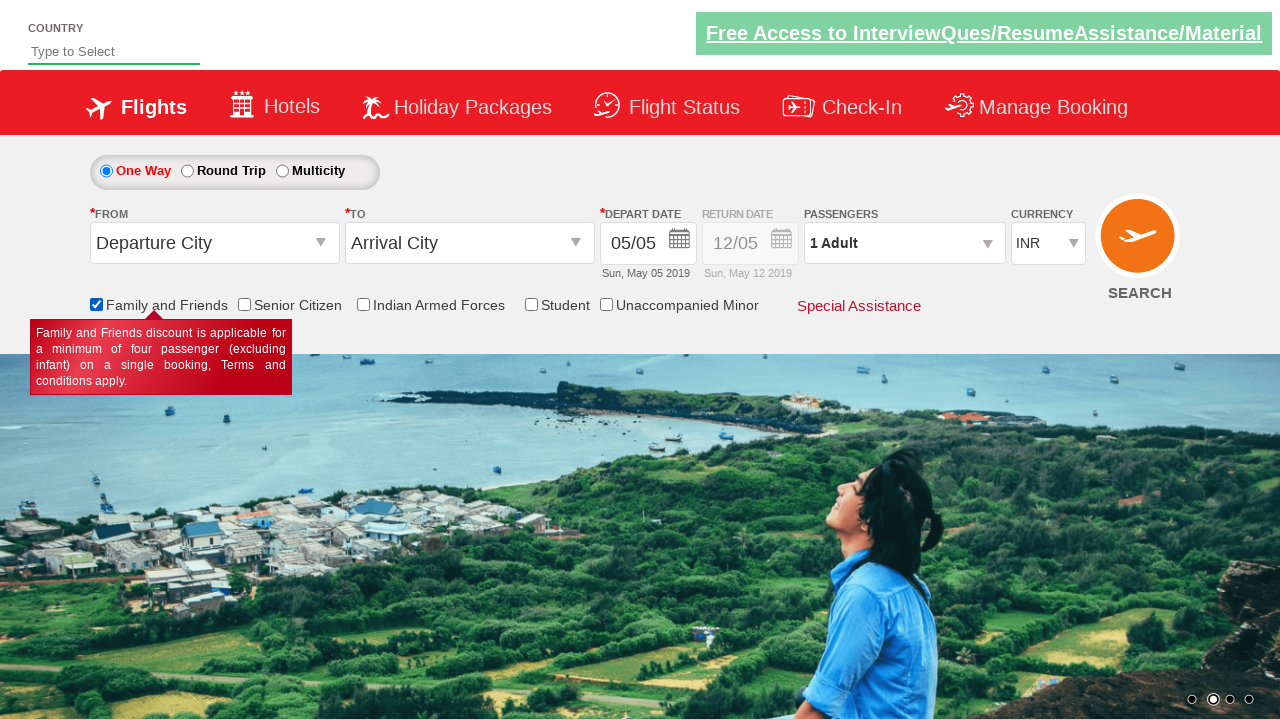

Counted total checkboxes on page: 6
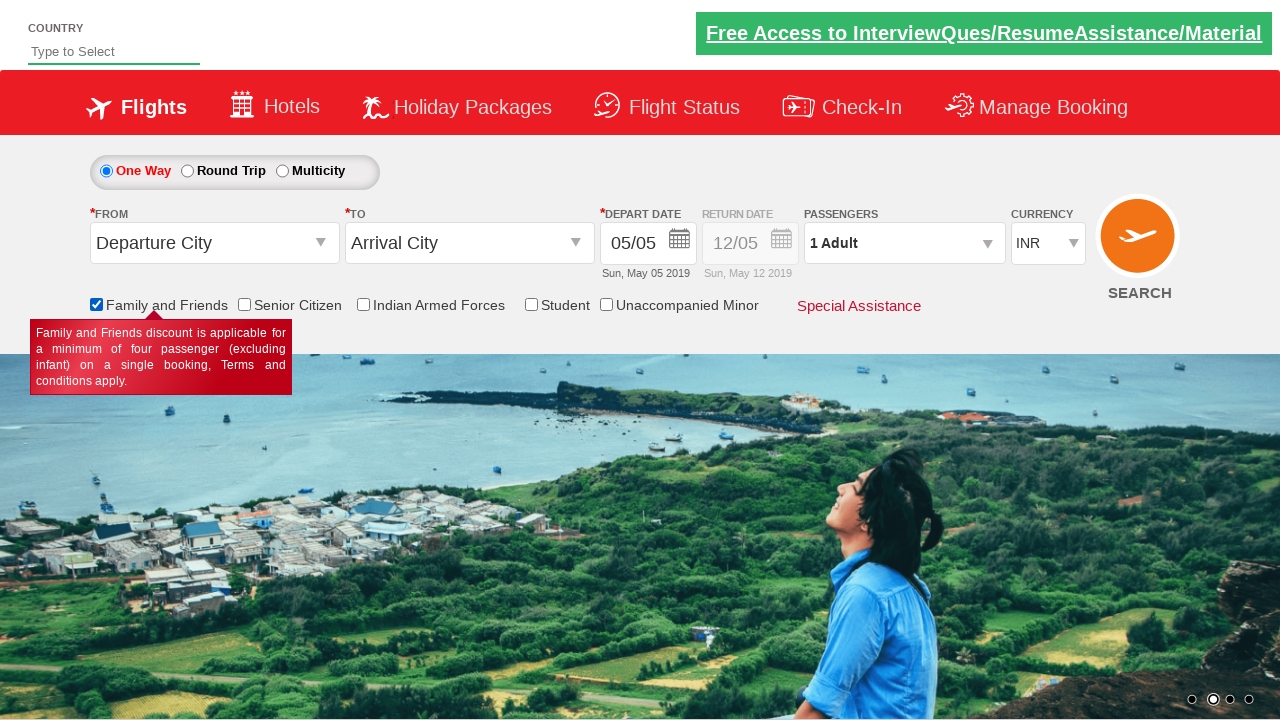

Clicked on element with id containing 'Unmr' at (679, 305) on div[id*='Unmr']
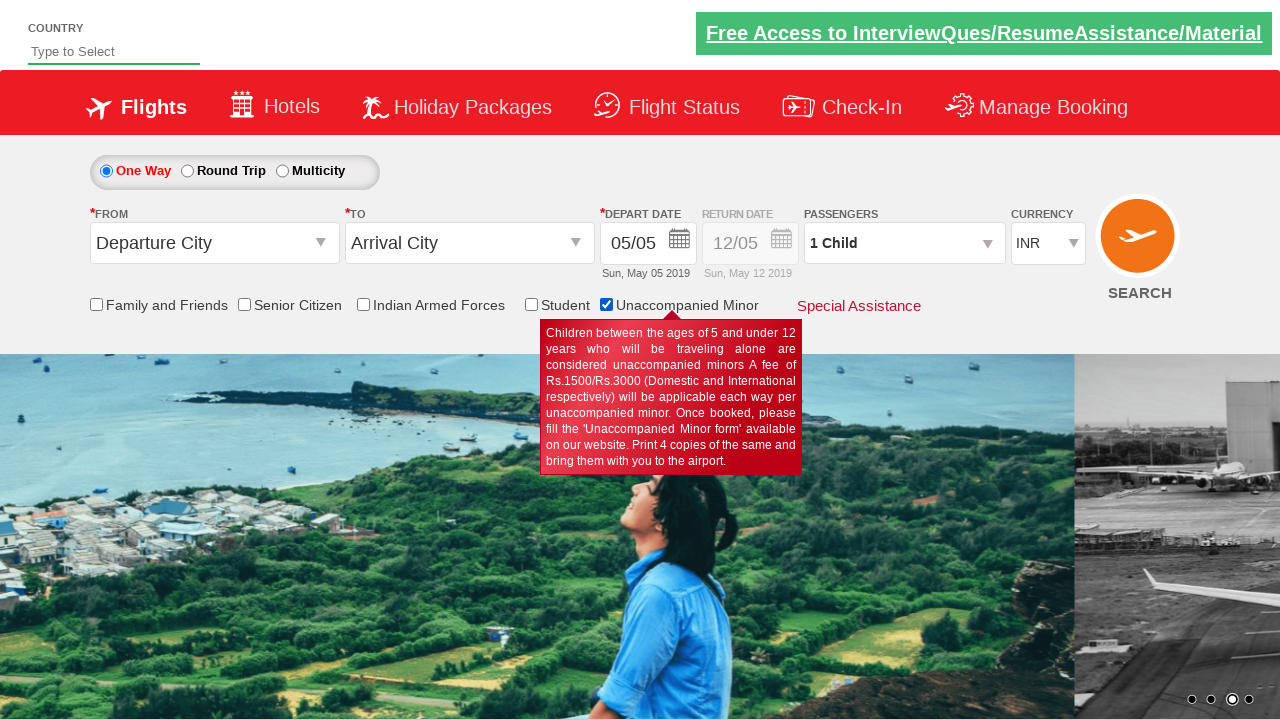

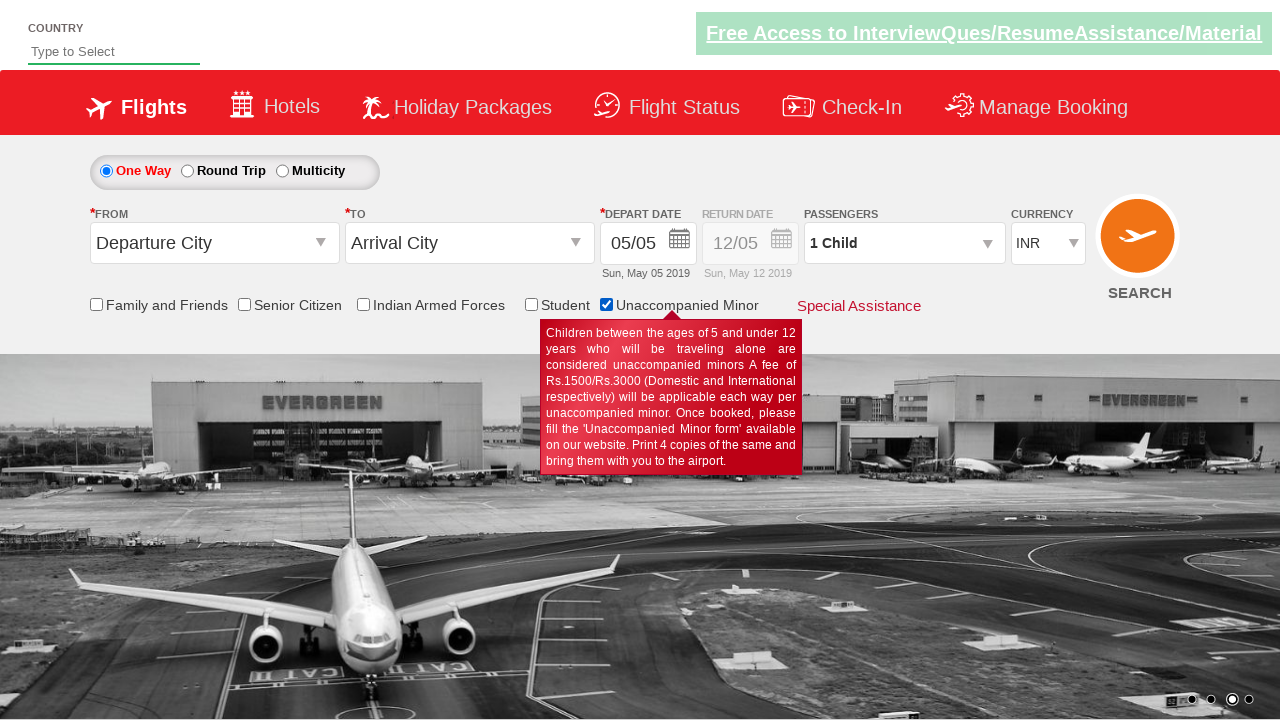